Basic browser navigation test that loads a webpage, maximizes the window, and verifies the page title and URL

Starting URL: http://automationbykrishna.com/

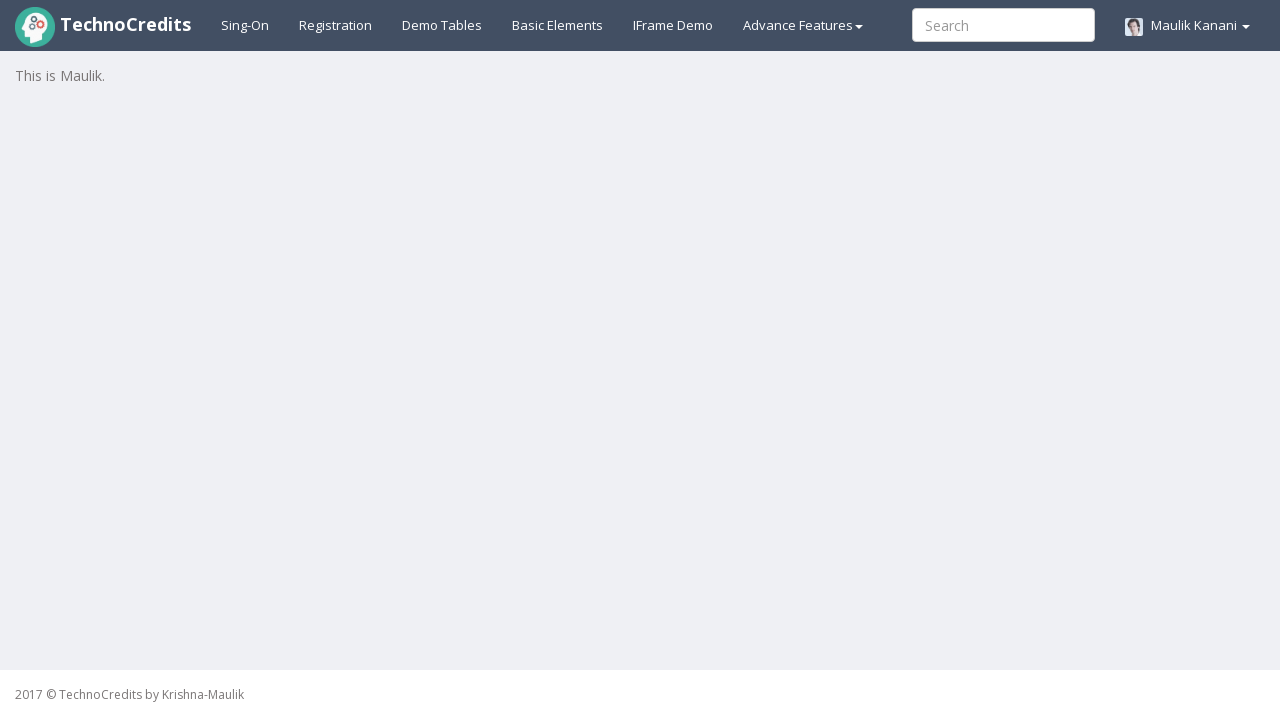

Set viewport size to 1920x1080
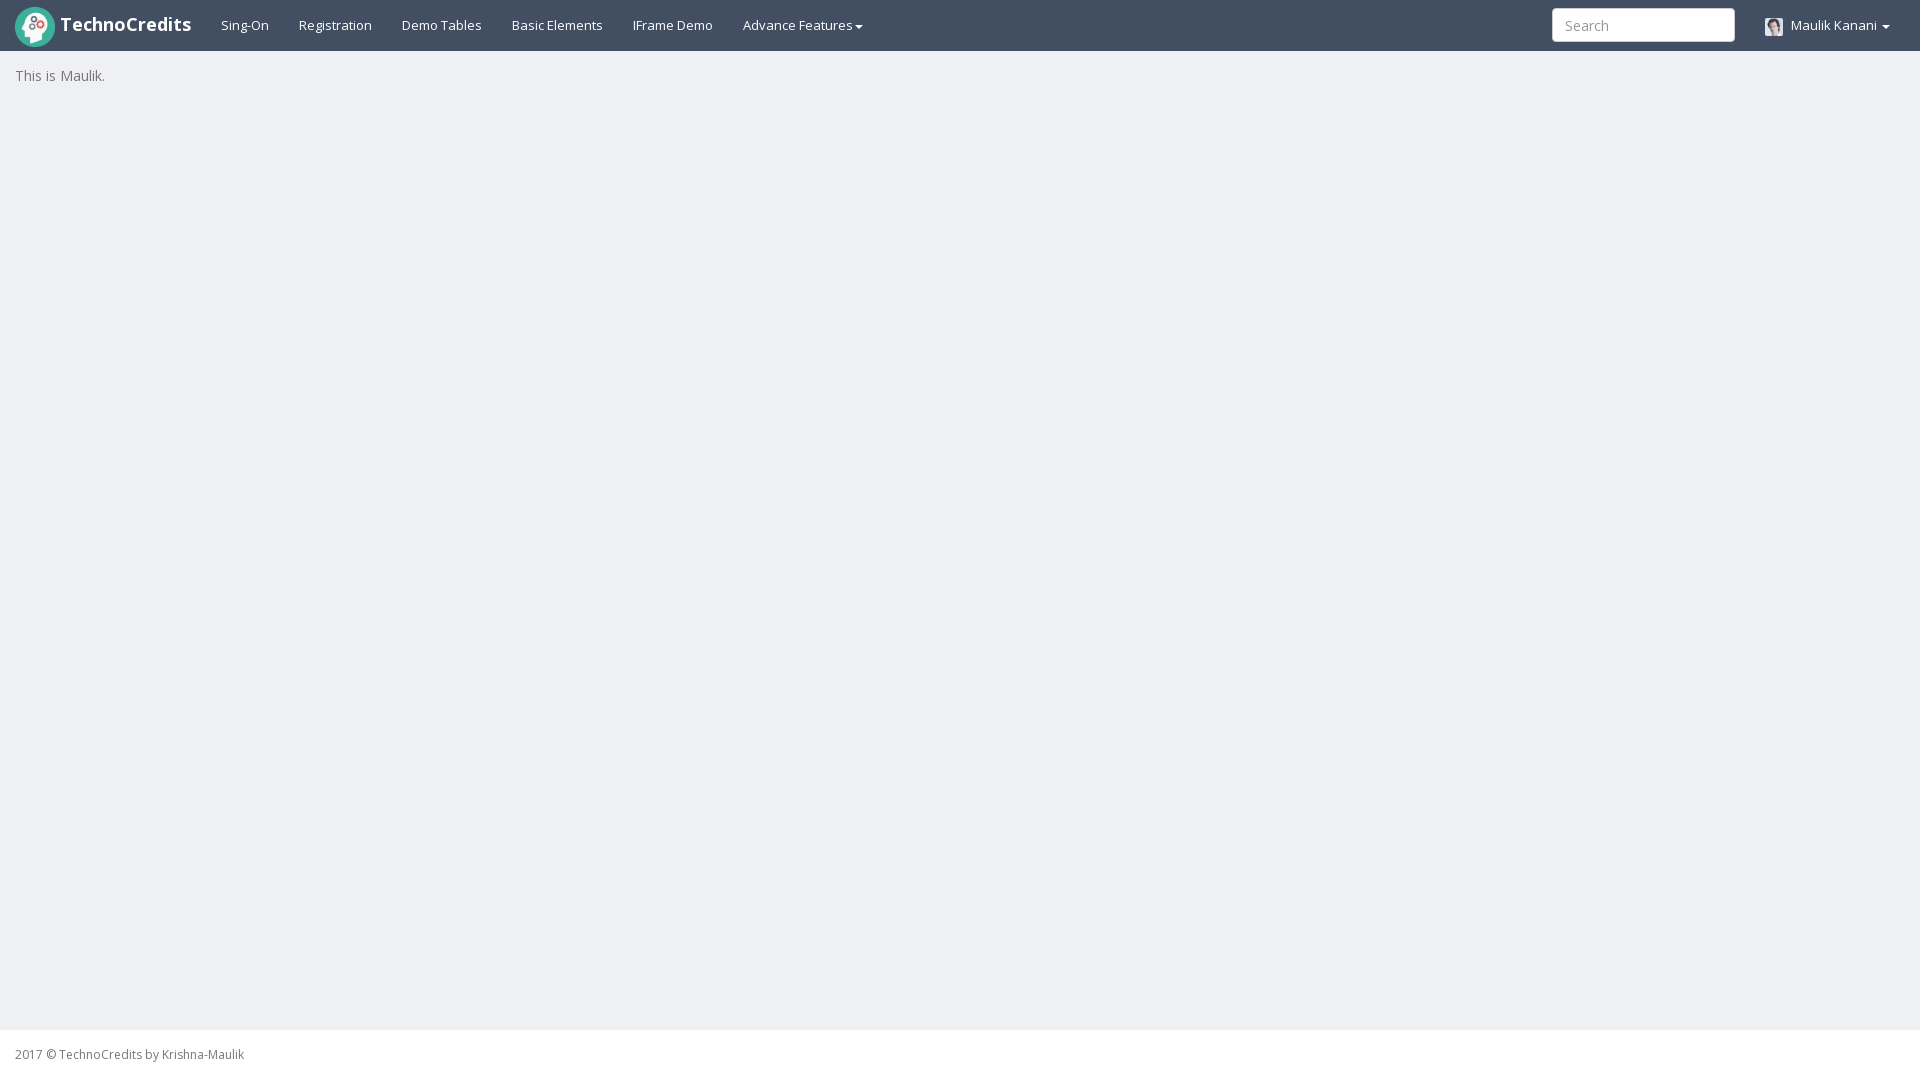

Retrieved page title: Login Signup Demo
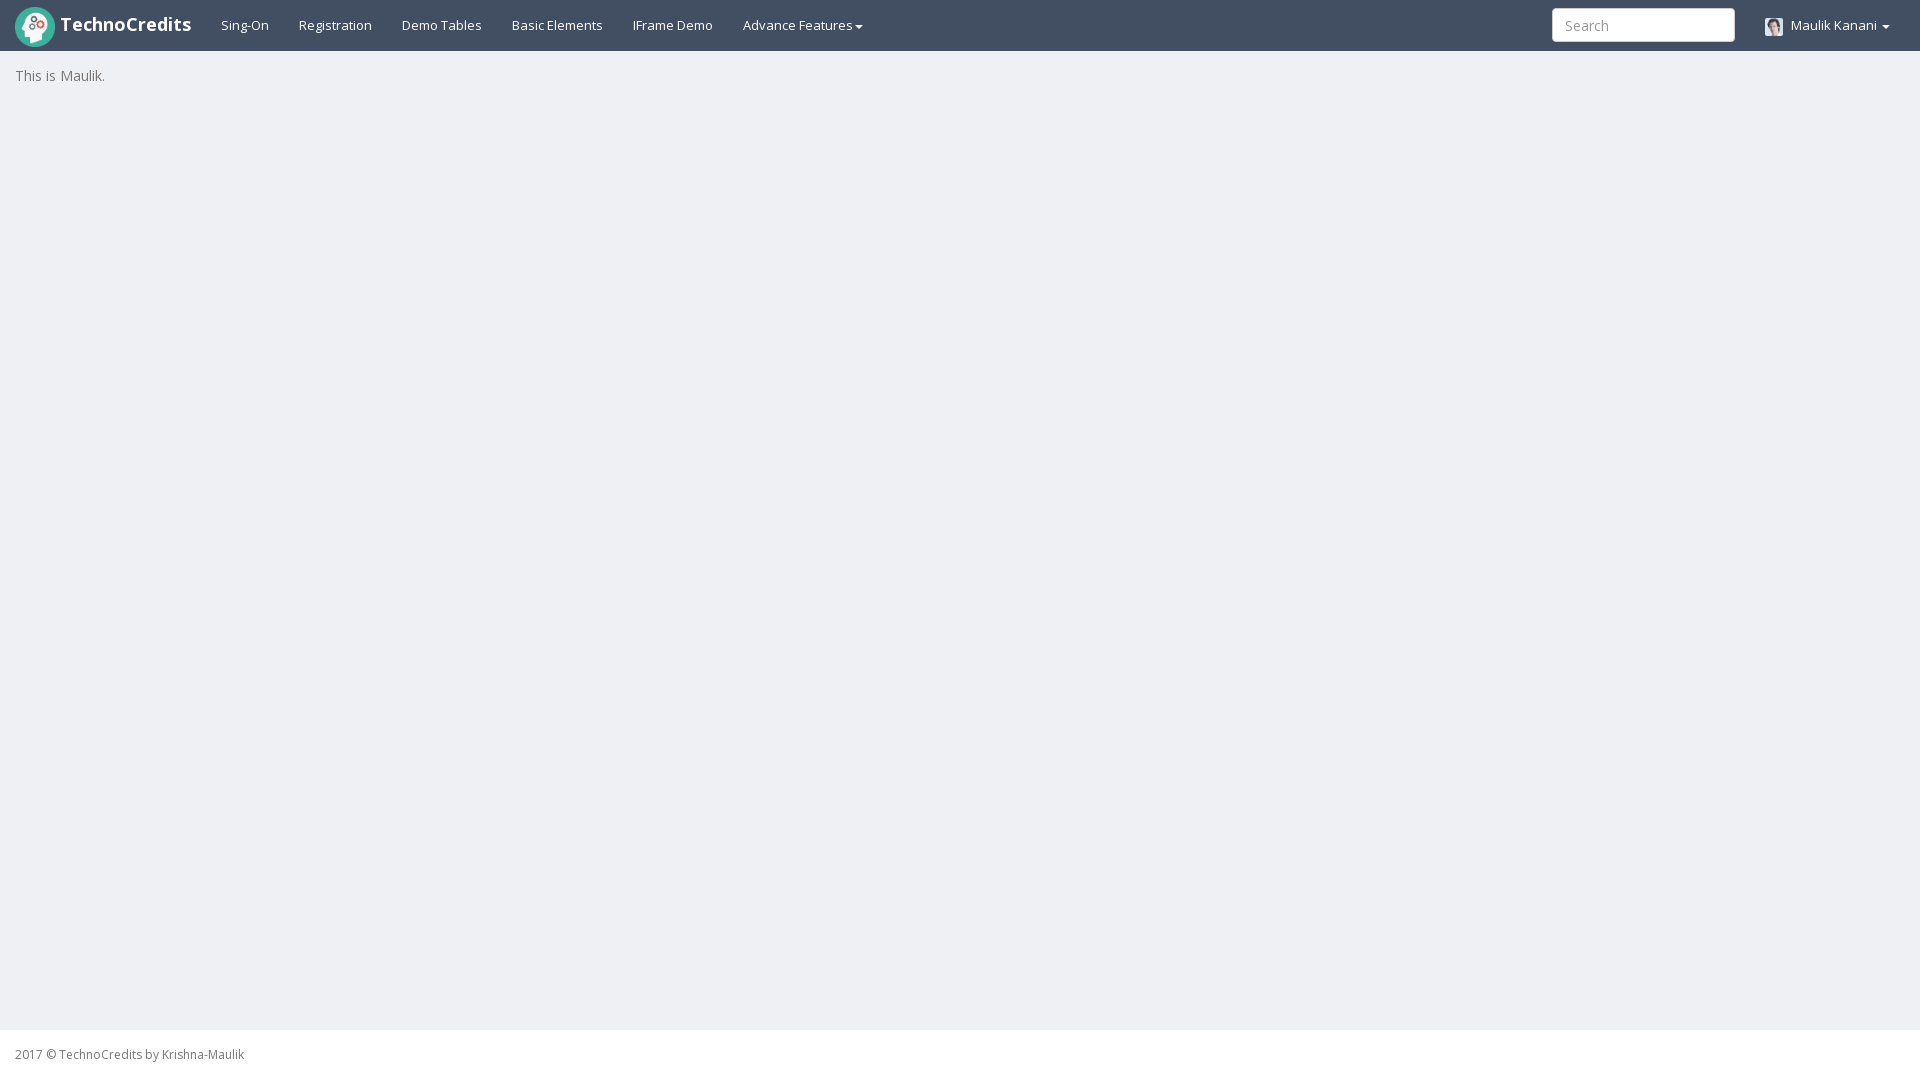

Retrieved current URL: http://automationbykrishna.com/
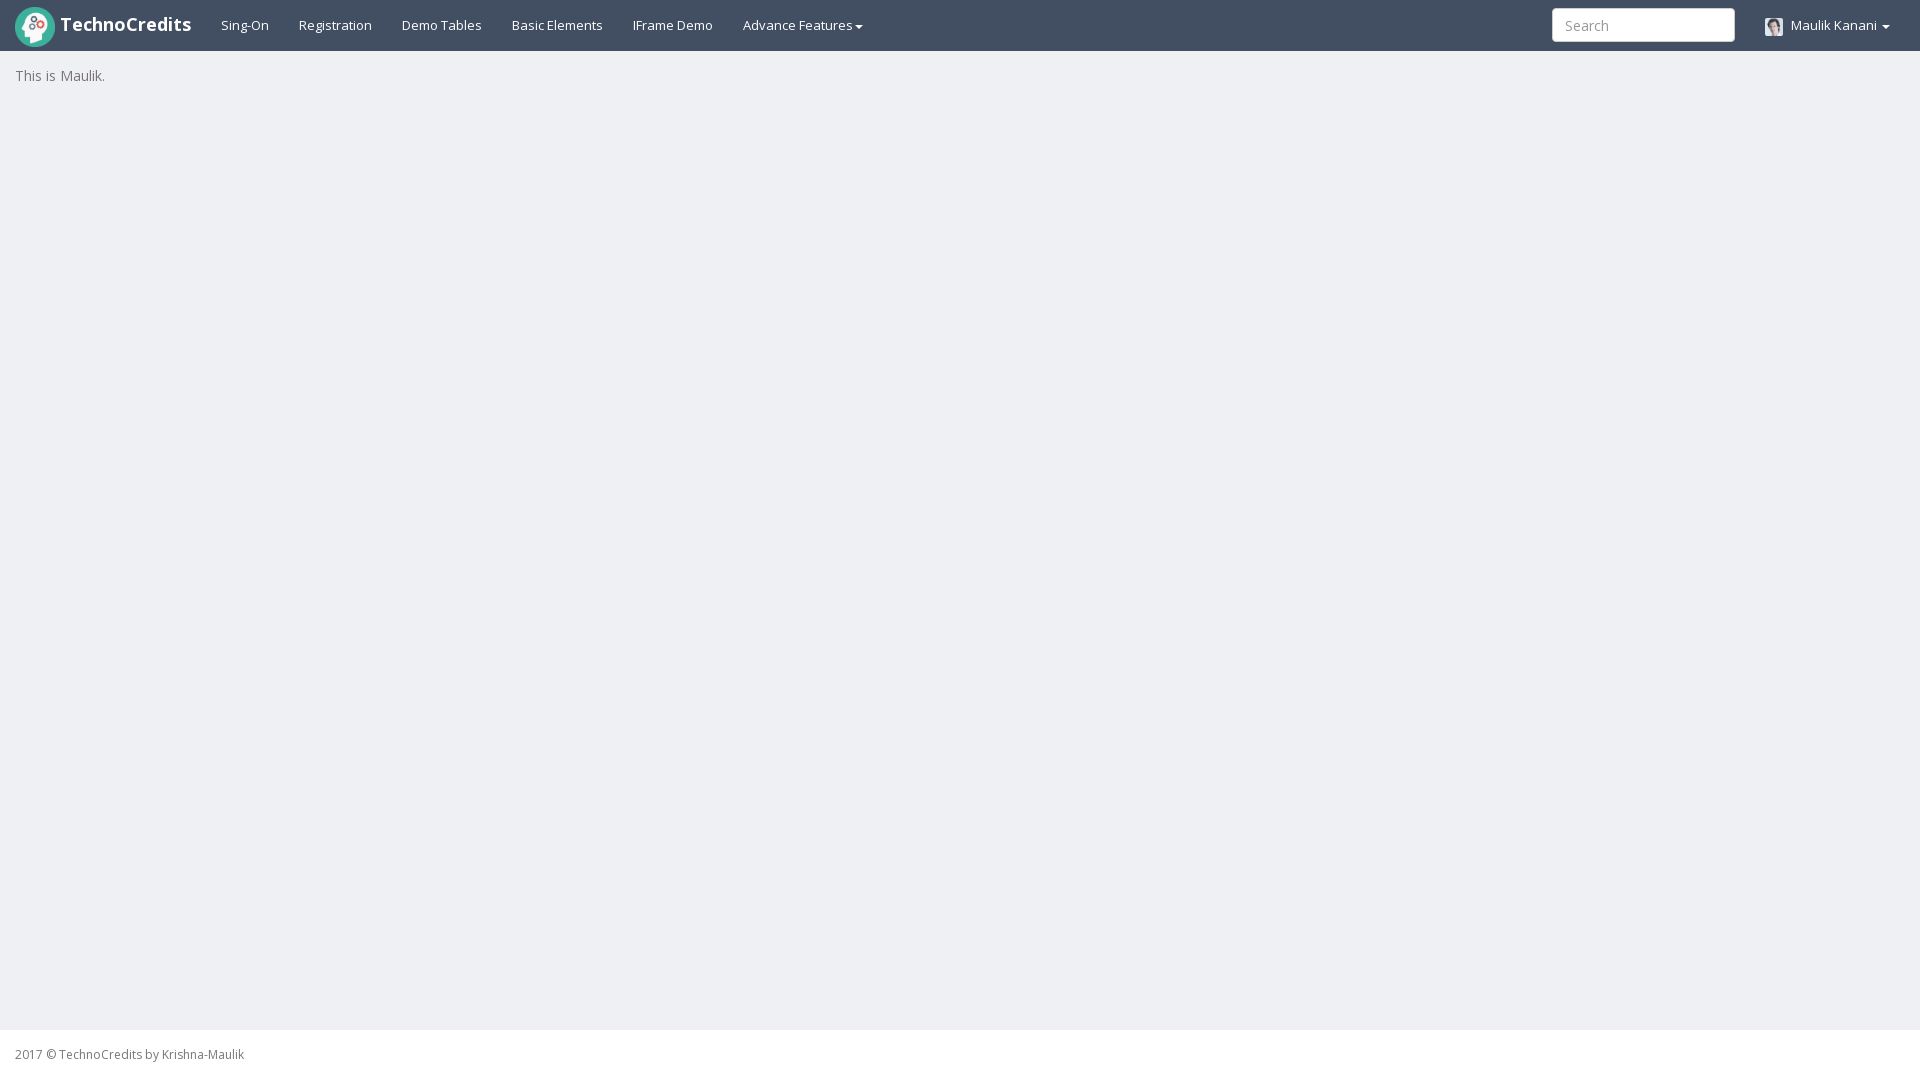

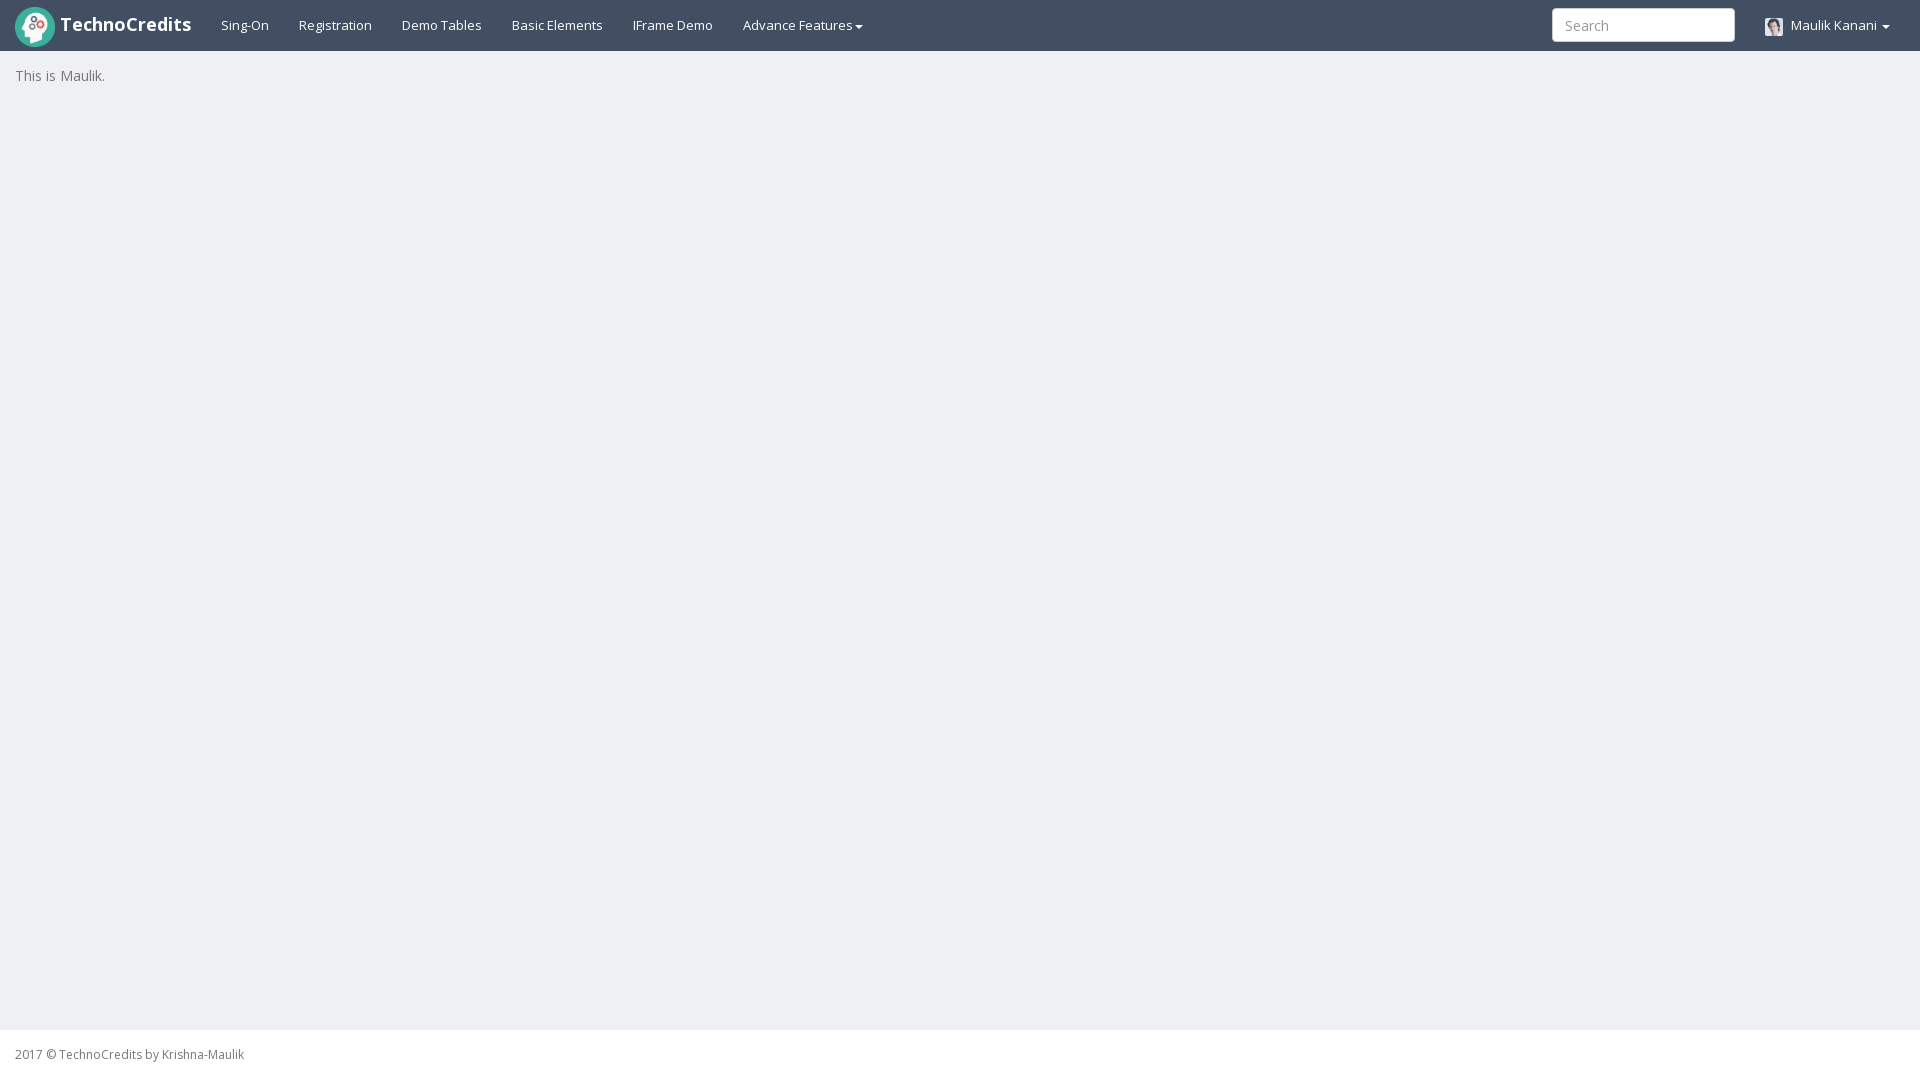